Navigates to a Swiss weather prognosis page and waits for the map container element to load

Starting URL: https://meteo.search.ch/prognosis

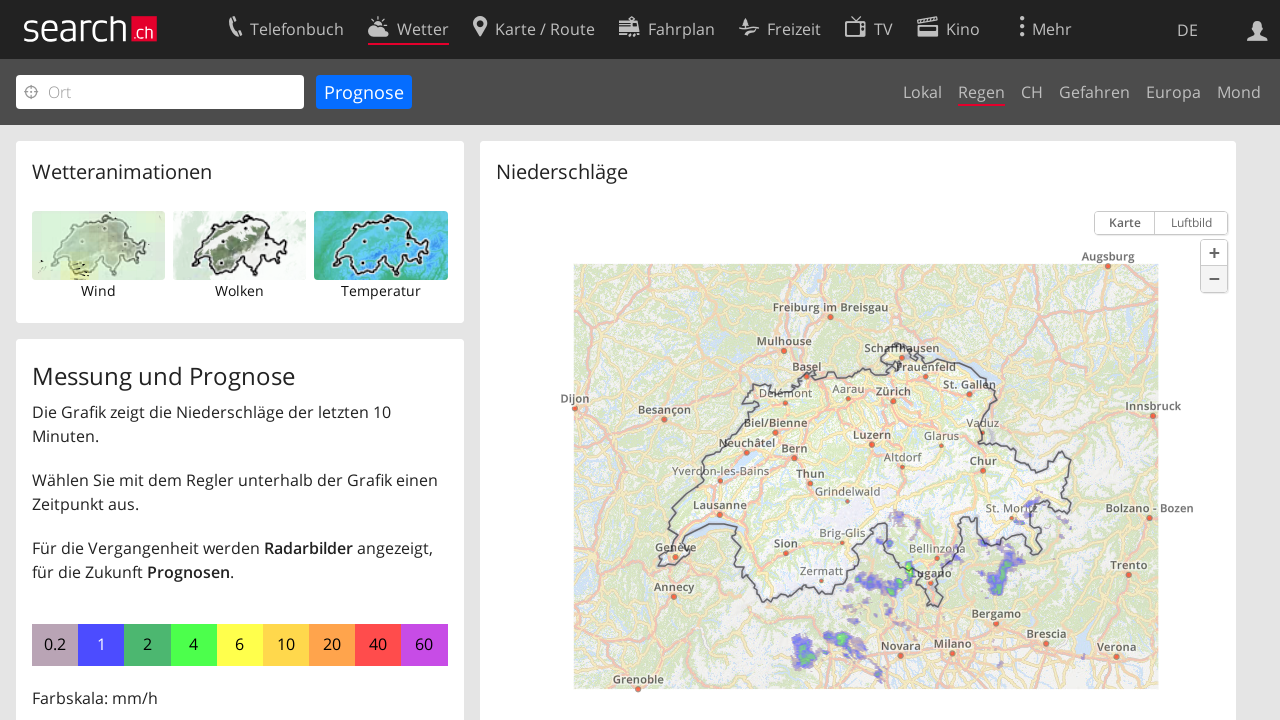

Navigated to Swiss weather prognosis page at https://meteo.search.ch/prognosis
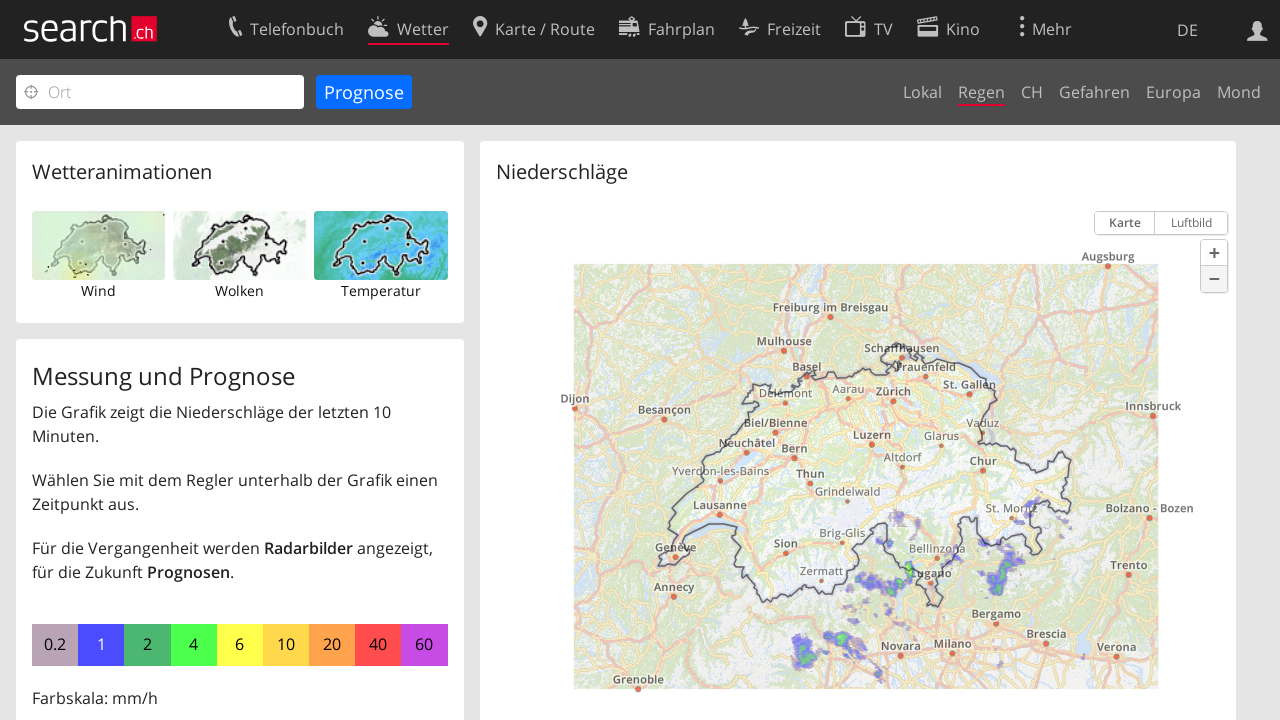

Map container element loaded and became visible
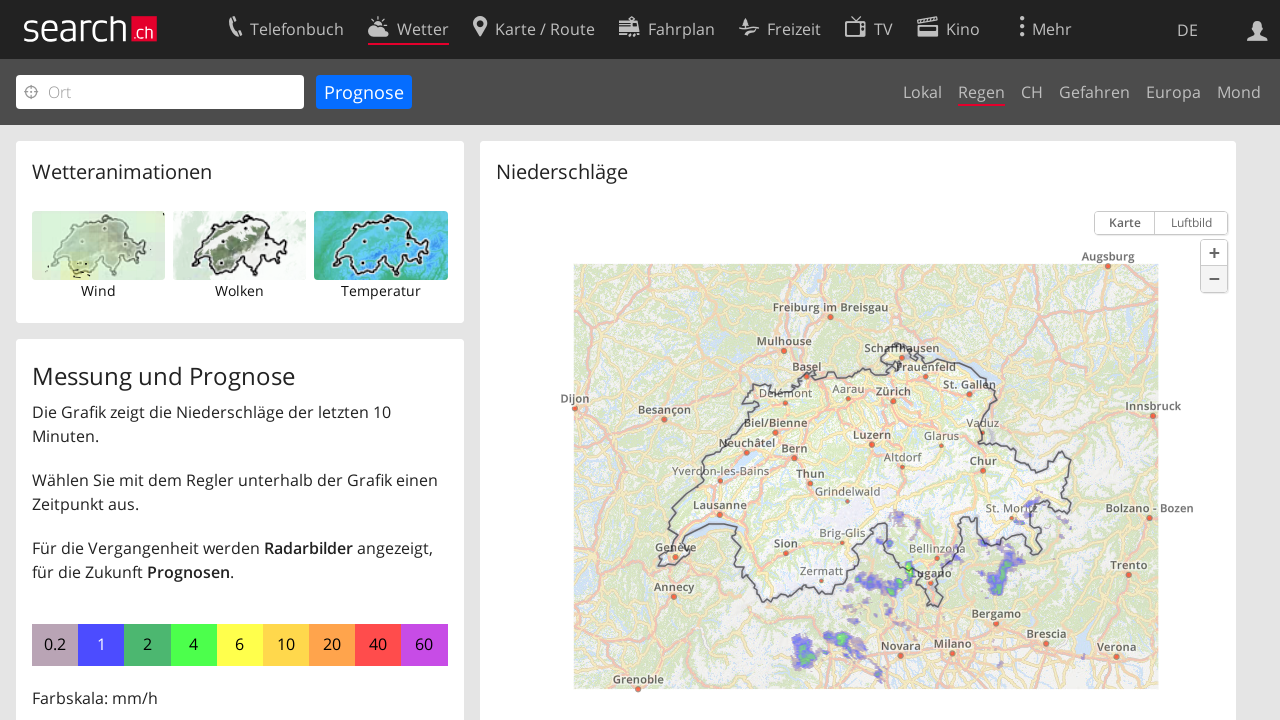

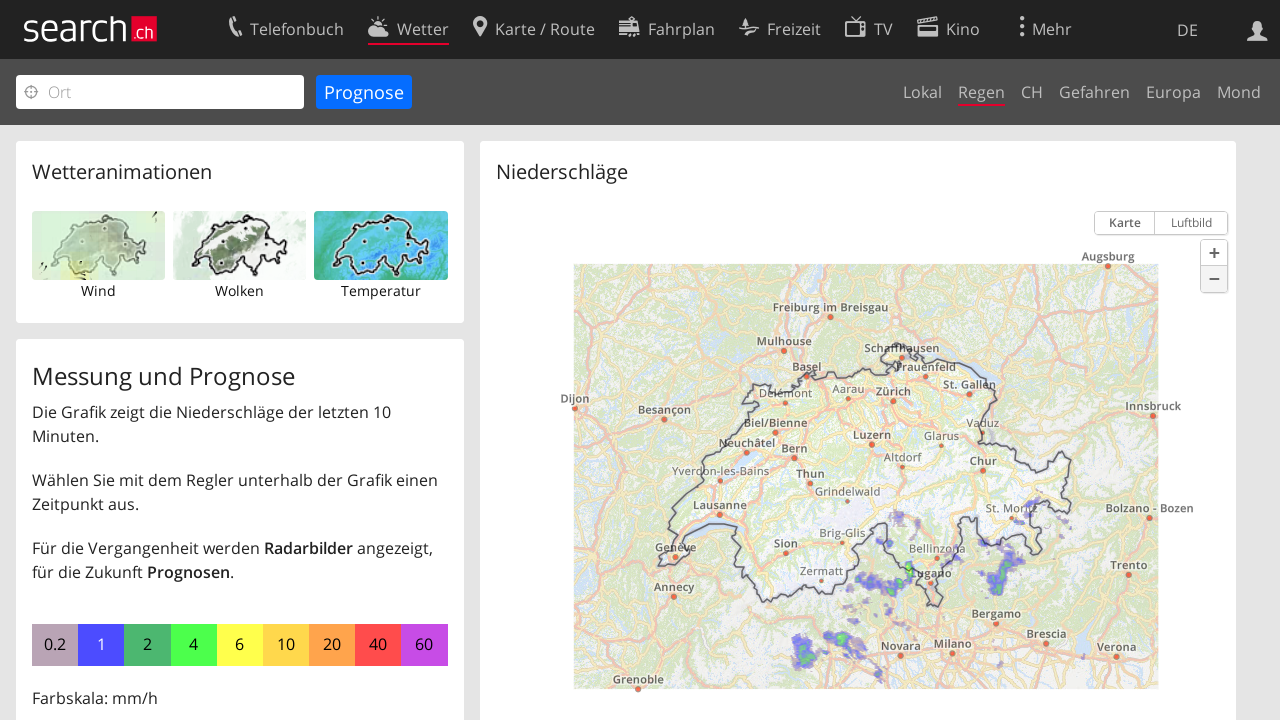